Tests form filling functionality on a registration demo page by entering first name and last name, scrolling the page, selecting items from a multi-select dropdown and skills dropdown, handling an alert dialog, and refreshing the page.

Starting URL: http://demo.automationtesting.in/Register.html

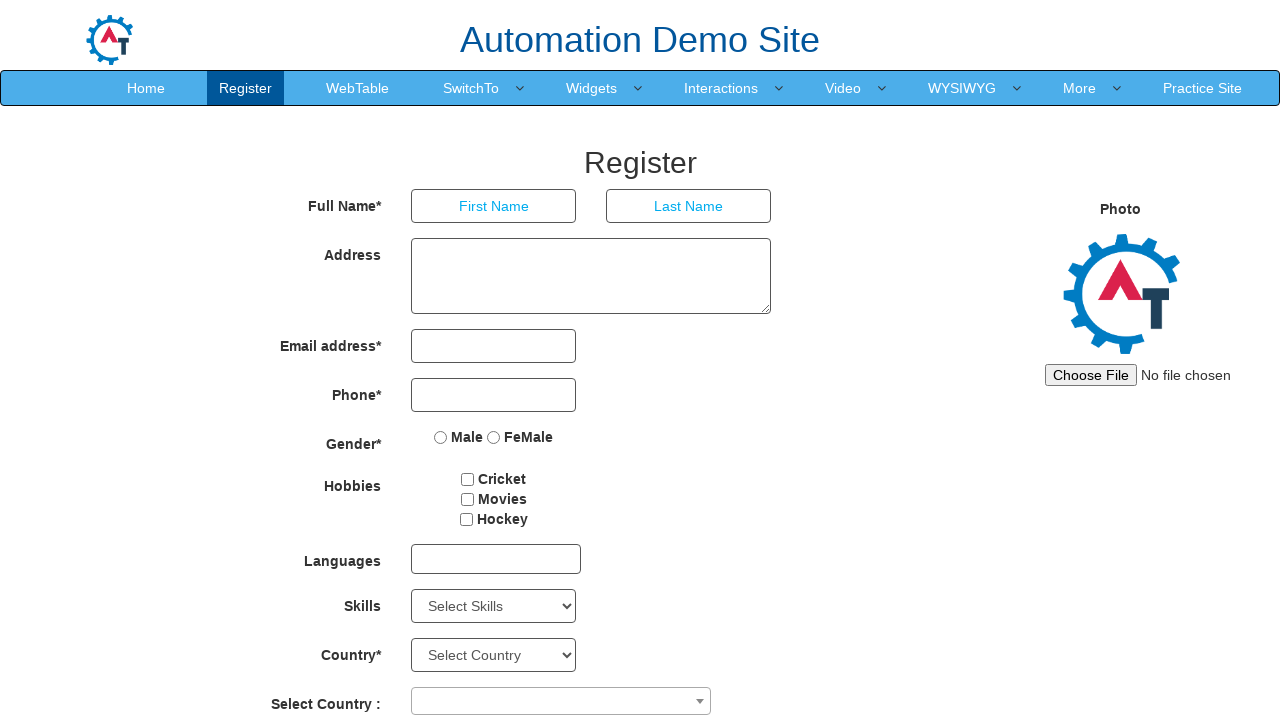

Alert dialog triggered and accepted
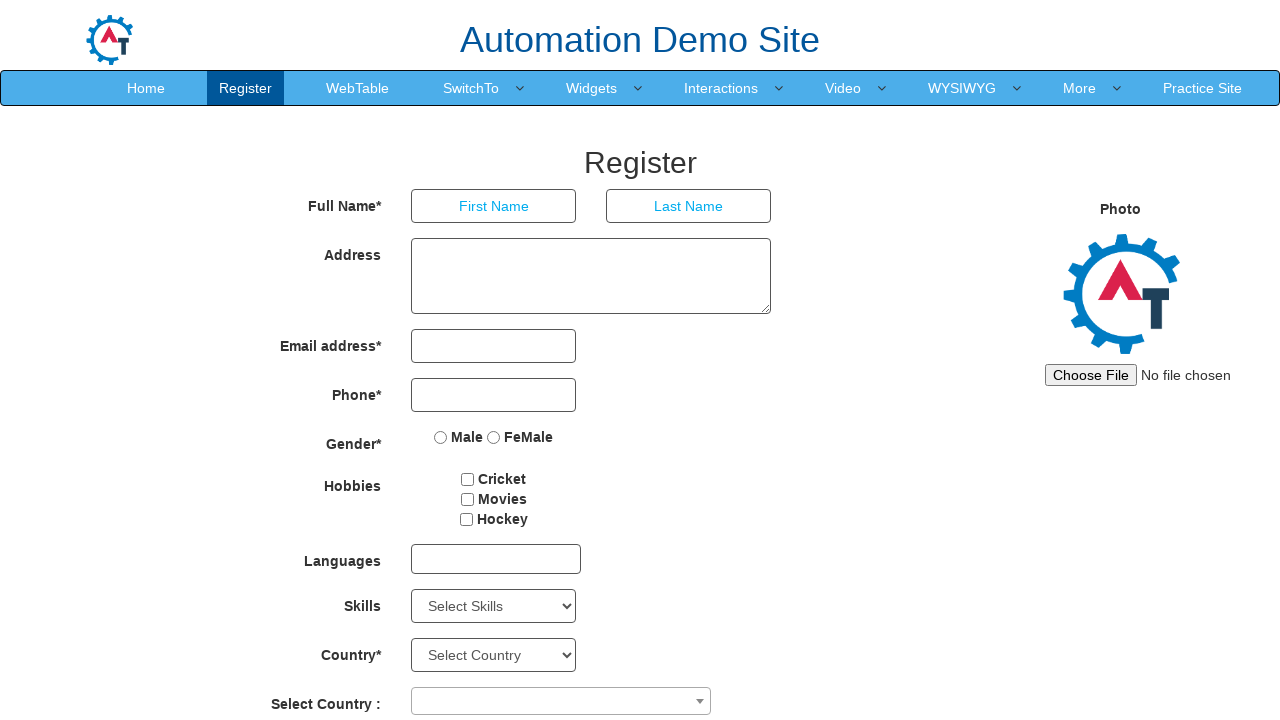

Entered 'Jones' in first name field on input[ng-model='FirstName']
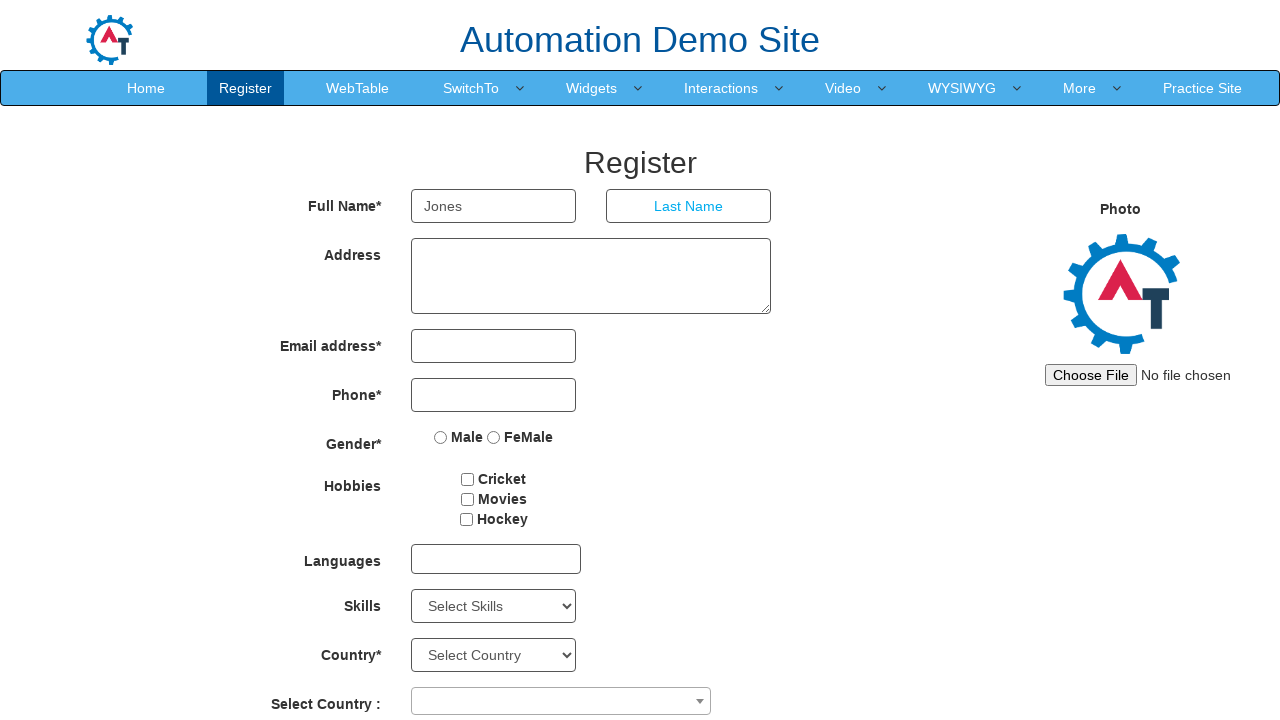

Entered 'Smith' in last name field on input[ng-model='LastName']
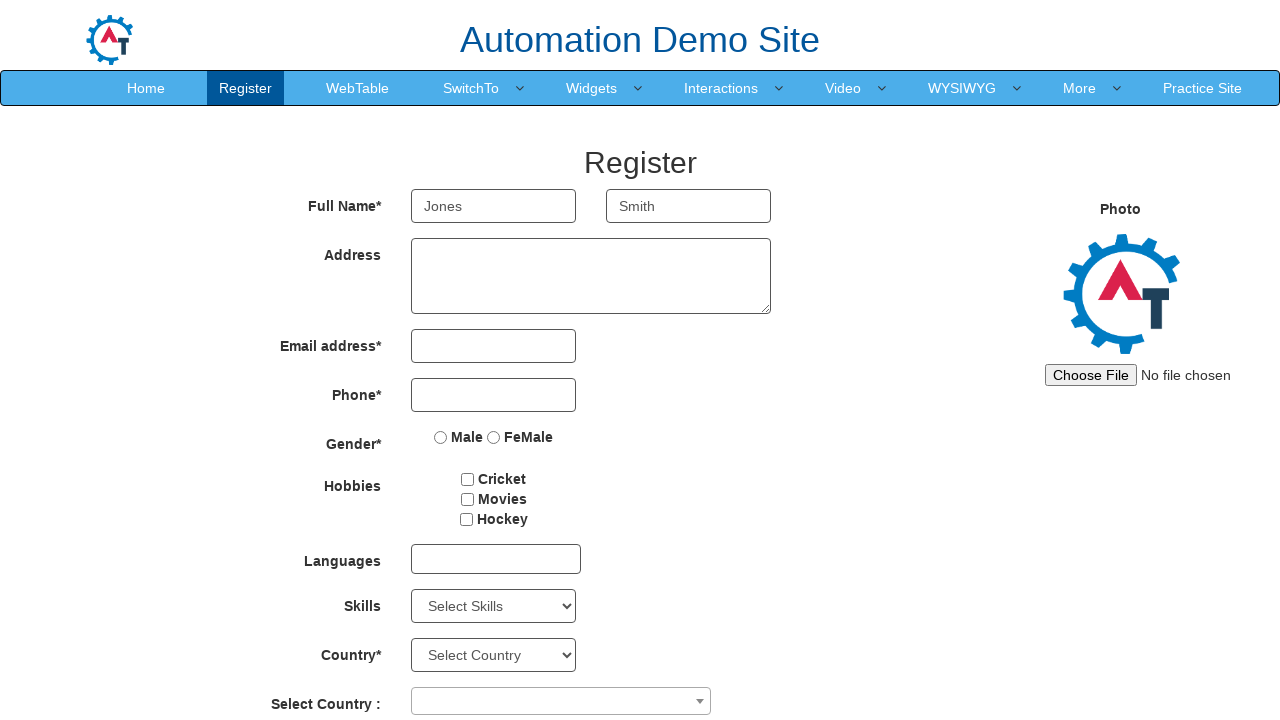

Scrolled down the page by 600 pixels
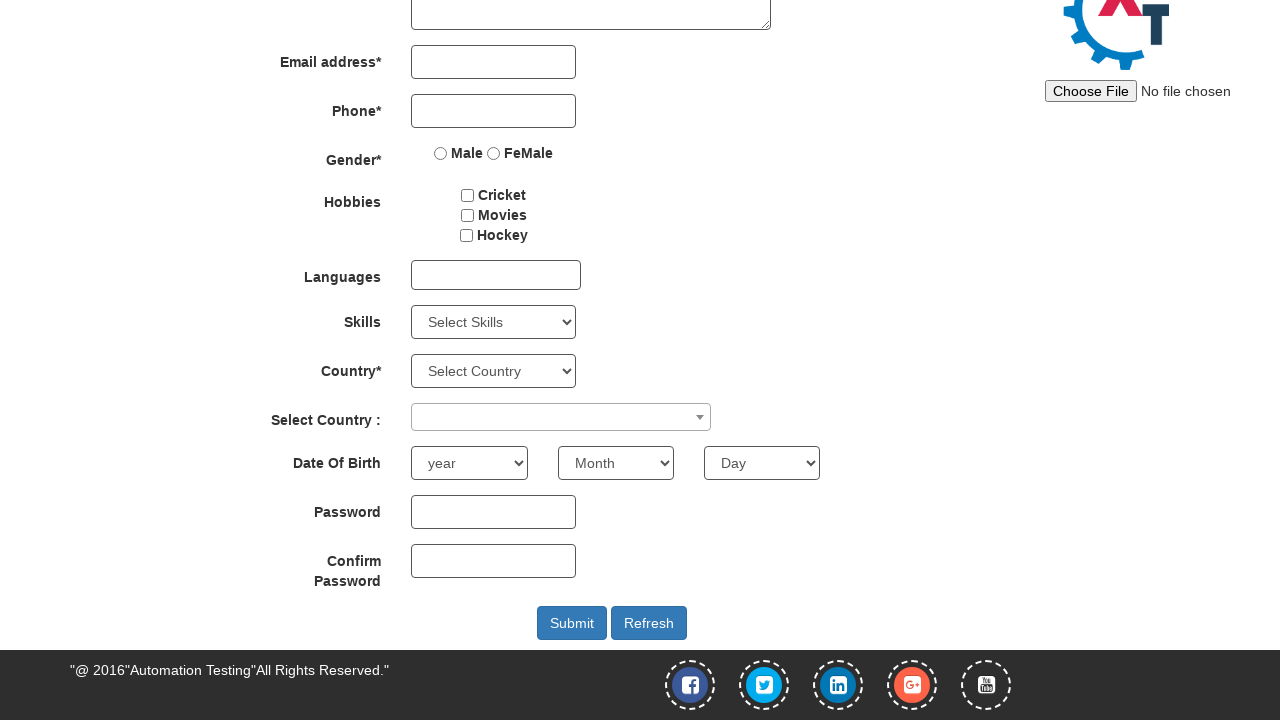

Opened multi-select dropdown at (496, 275) on #msdd
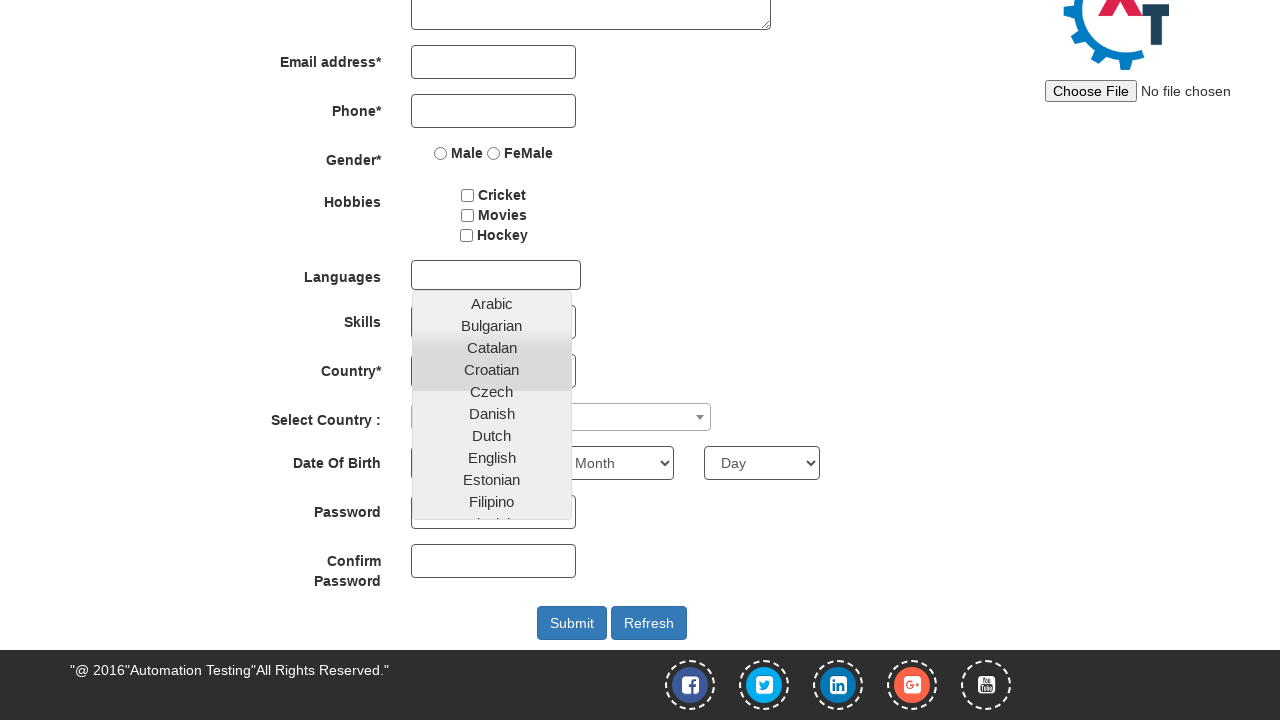

Selected first item from multi-select list at (492, 304) on xpath=//*[@id='basicBootstrapForm']/div[7]/div/multi-select/div[2]/ul/li[1]
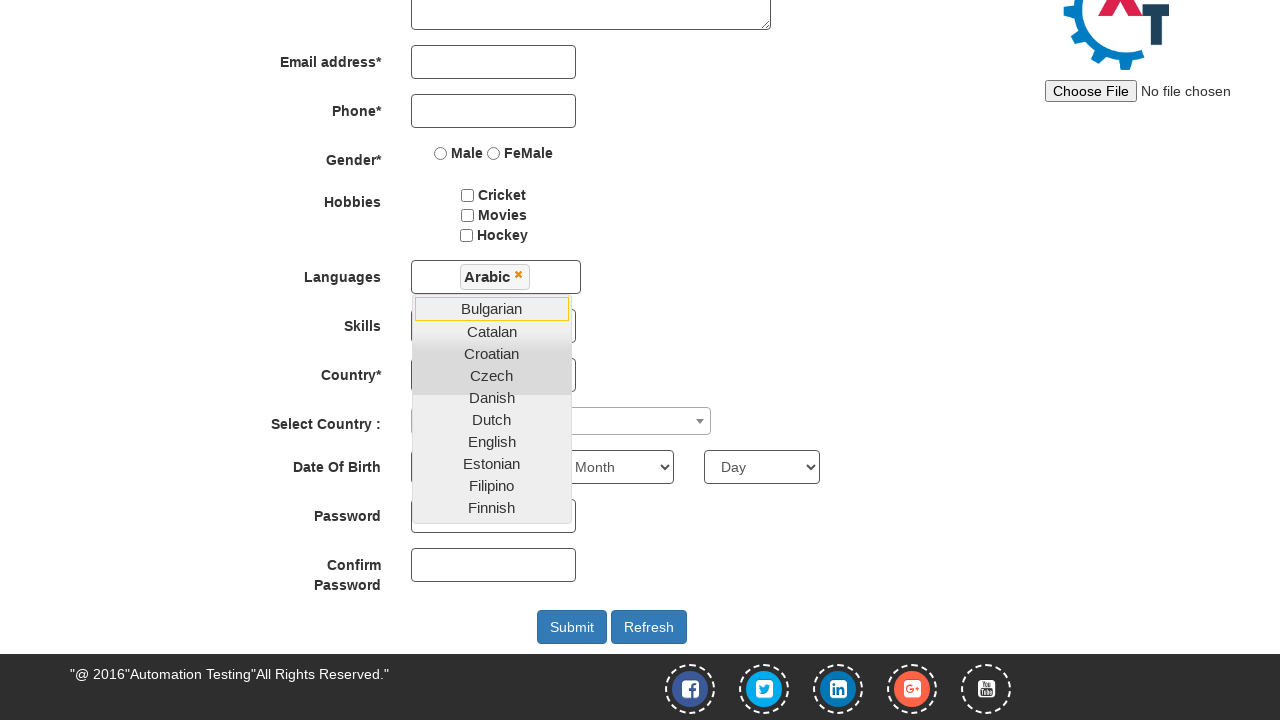

Scrolled Thai option into view
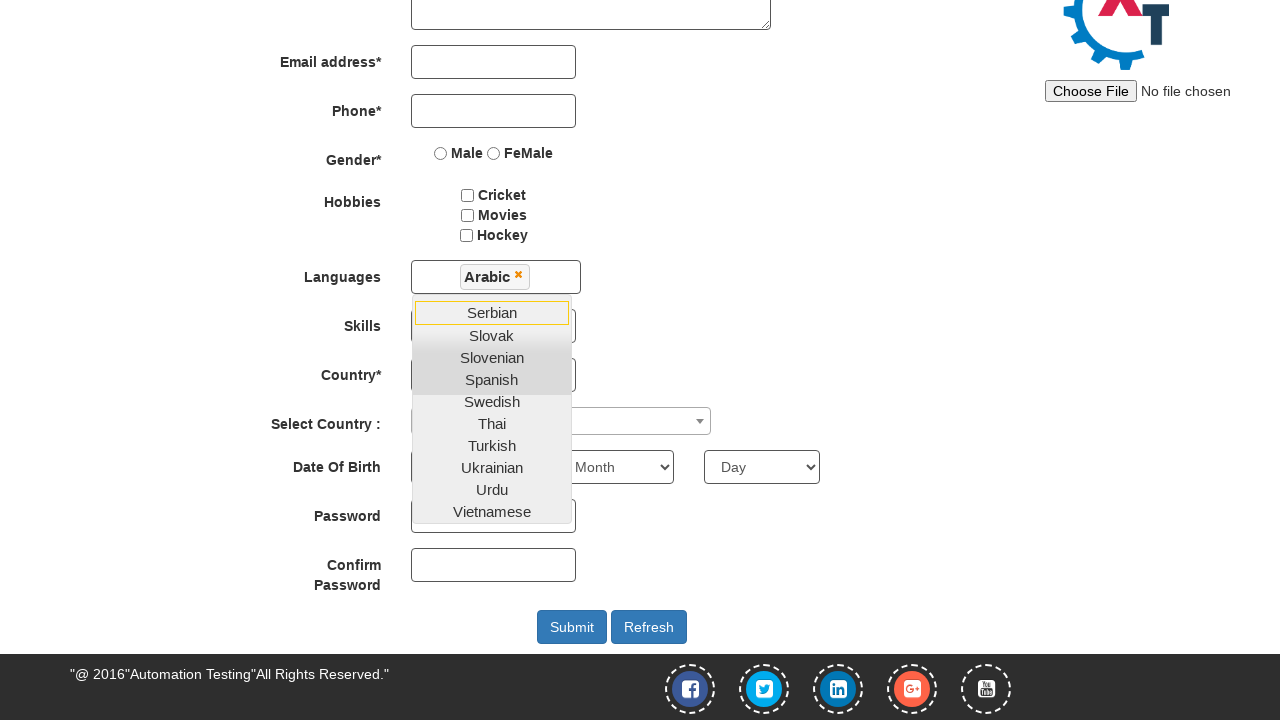

Selected Thai option from multi-select list at (492, 423) on xpath=//*[@id='basicBootstrapForm']/div[7]/div/multi-select/div[2]/ul/li[37]/a
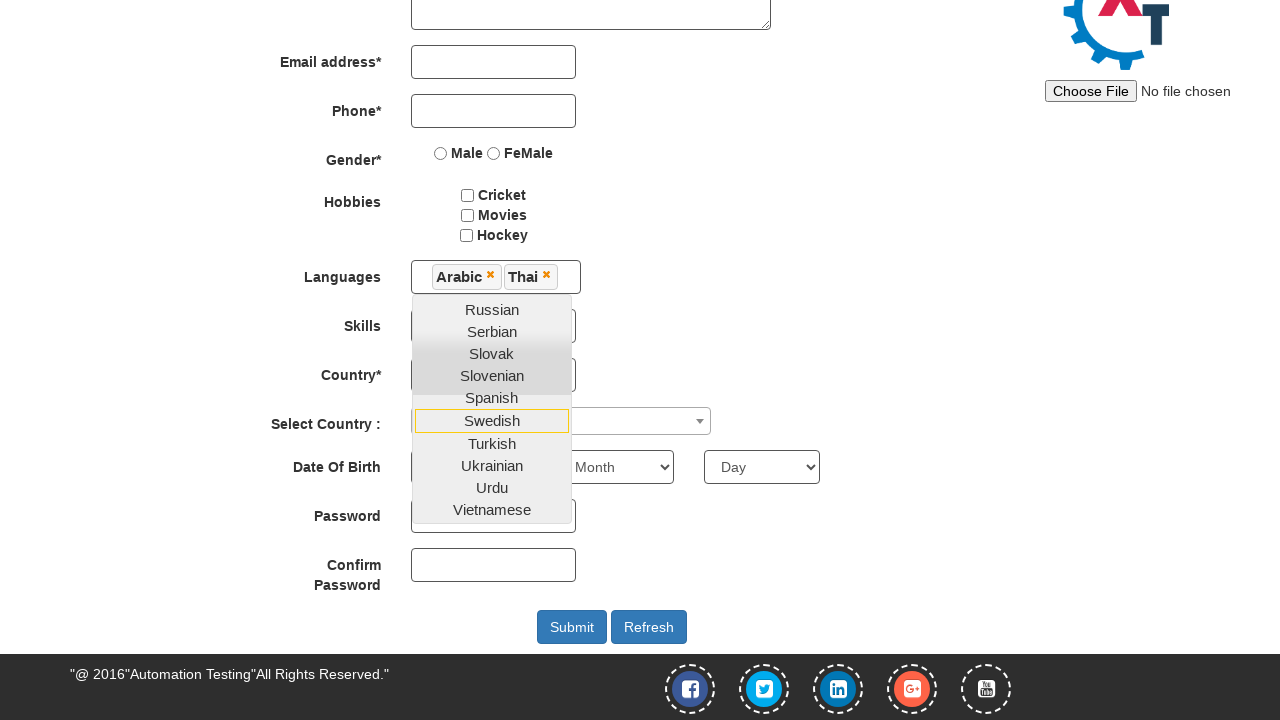

Selected 'Java' from Skills dropdown on #Skills
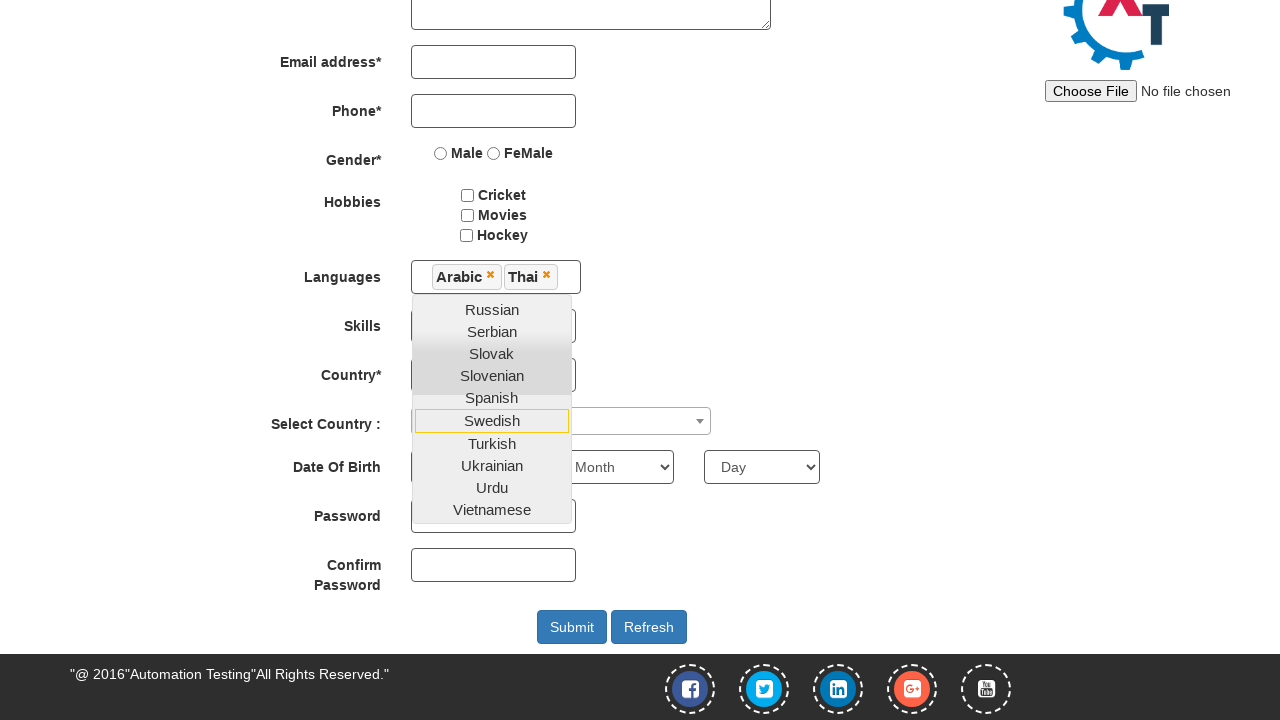

Scrolled back up the page by 600 pixels
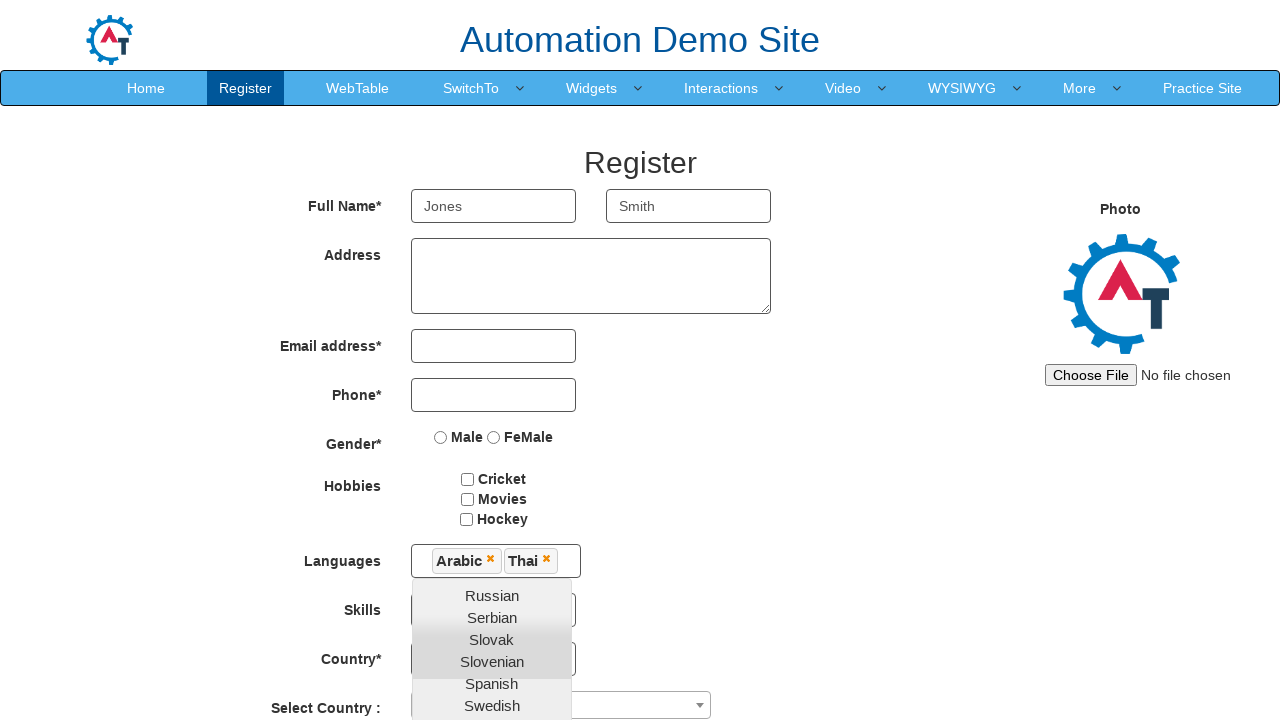

Refreshed the page
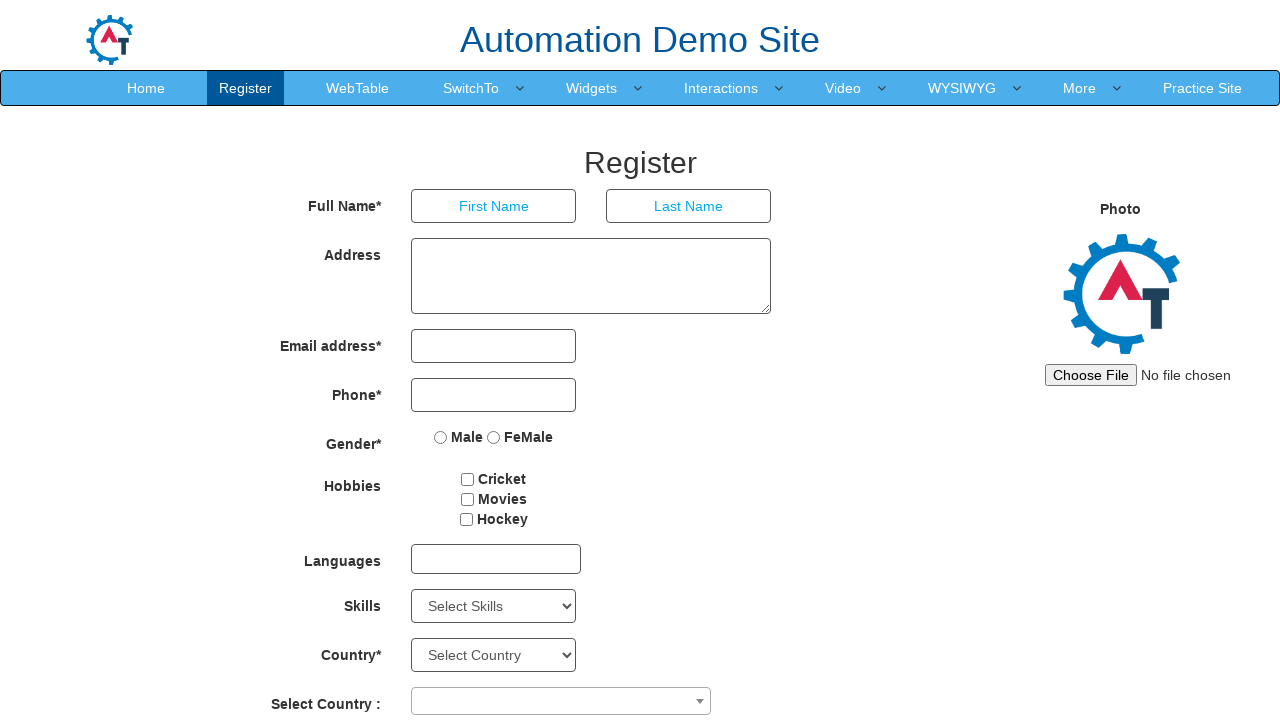

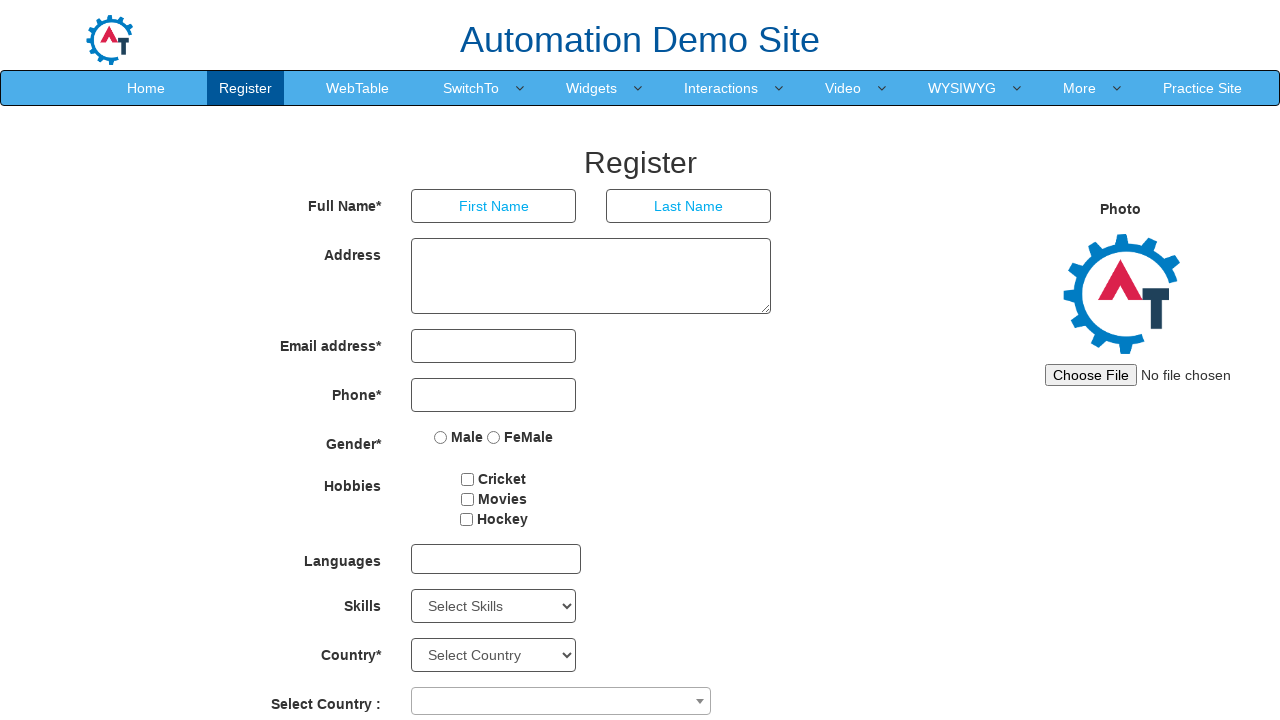